Verifies the OrangeHRM logo is displayed on the login page by checking its bounding box dimensions

Starting URL: https://opensource-demo.orangehrmlive.com/web/index.php/auth/login

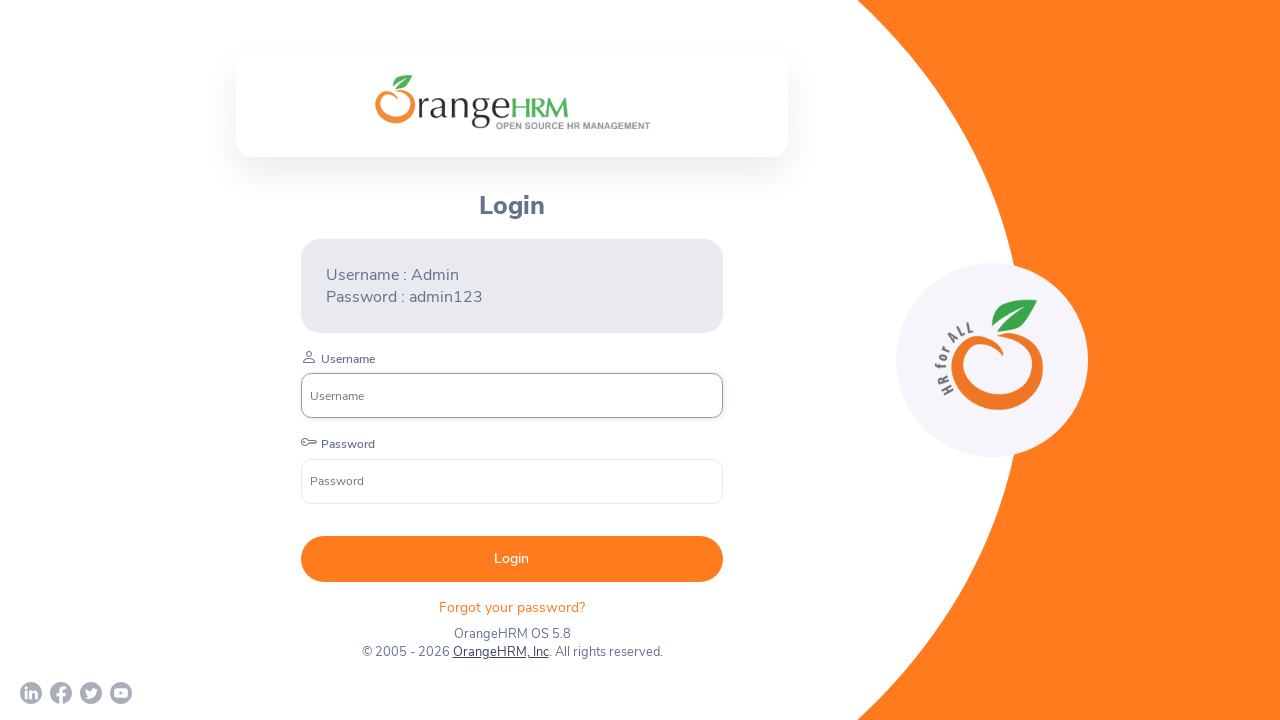

OrangeHRM logo element is visible on the login page
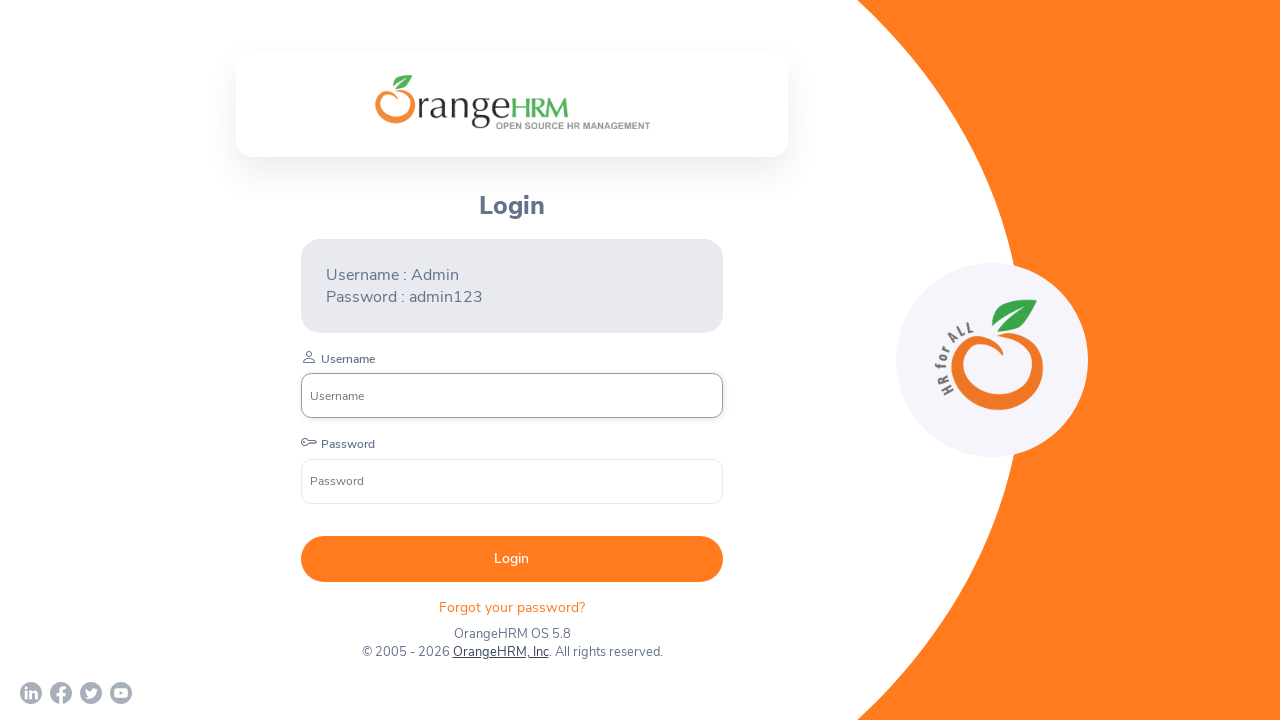

Retrieved bounding box dimensions of the logo
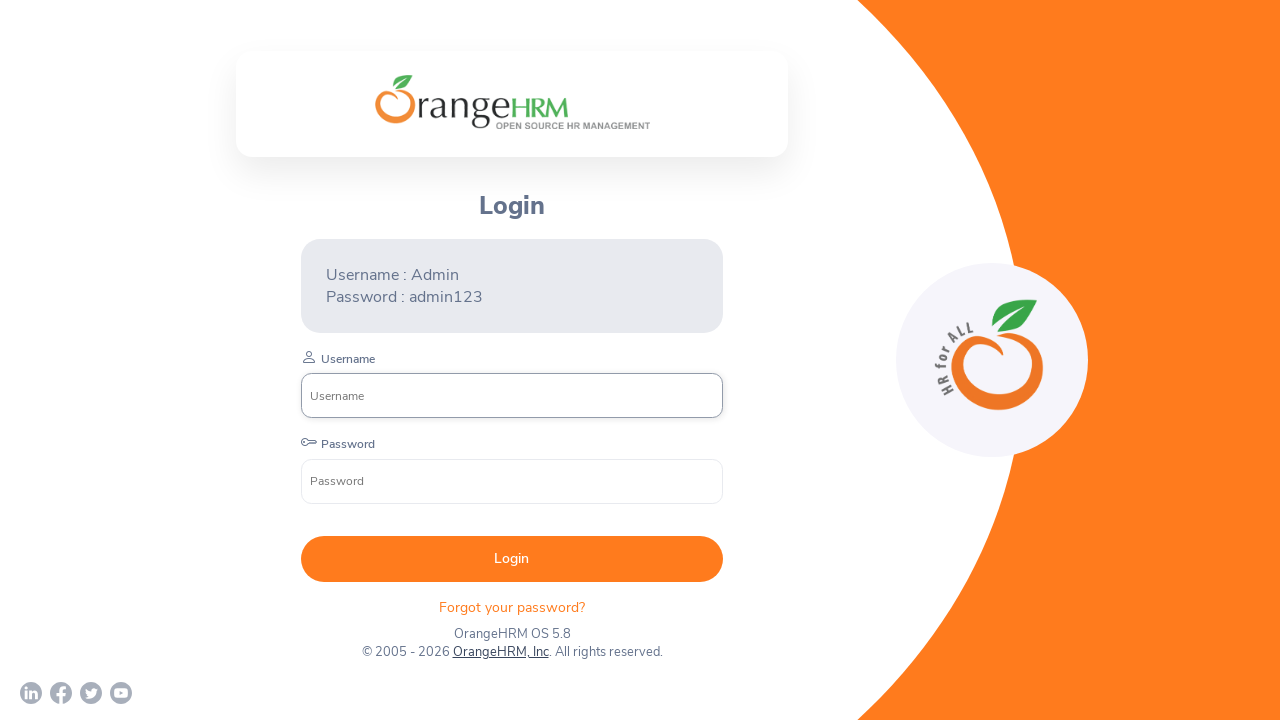

Verified logo width is 275 pixels as expected
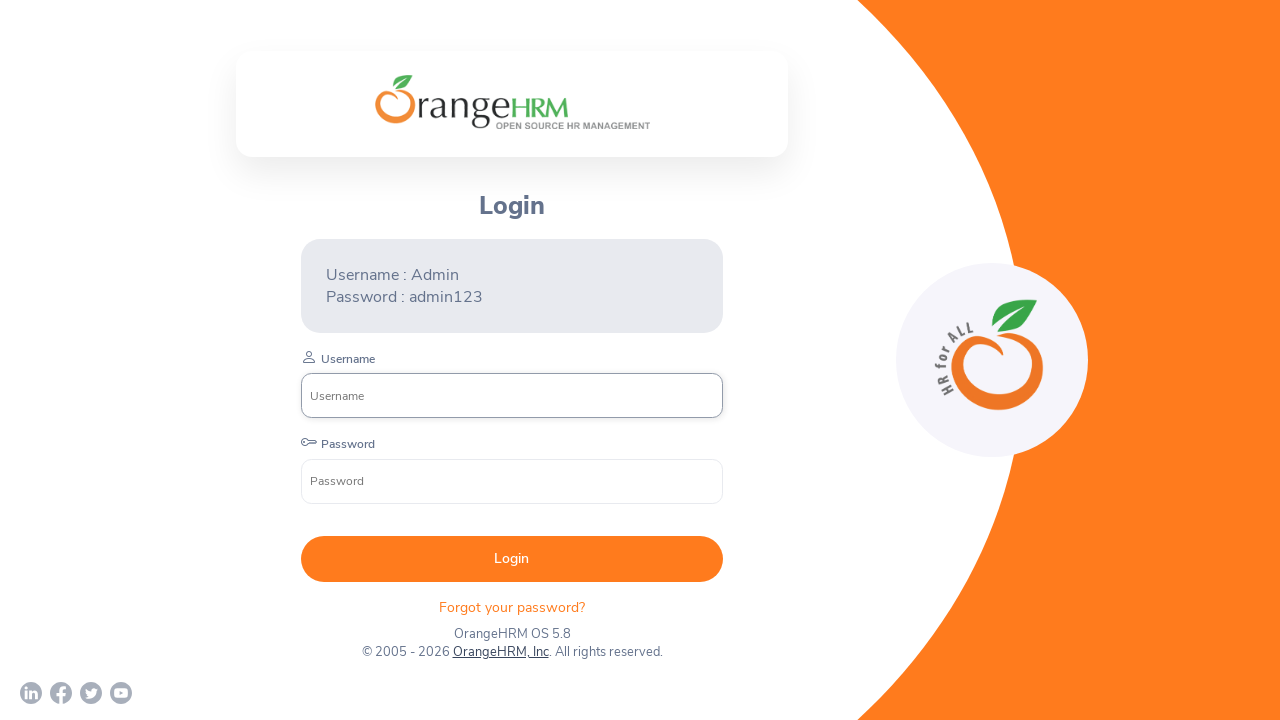

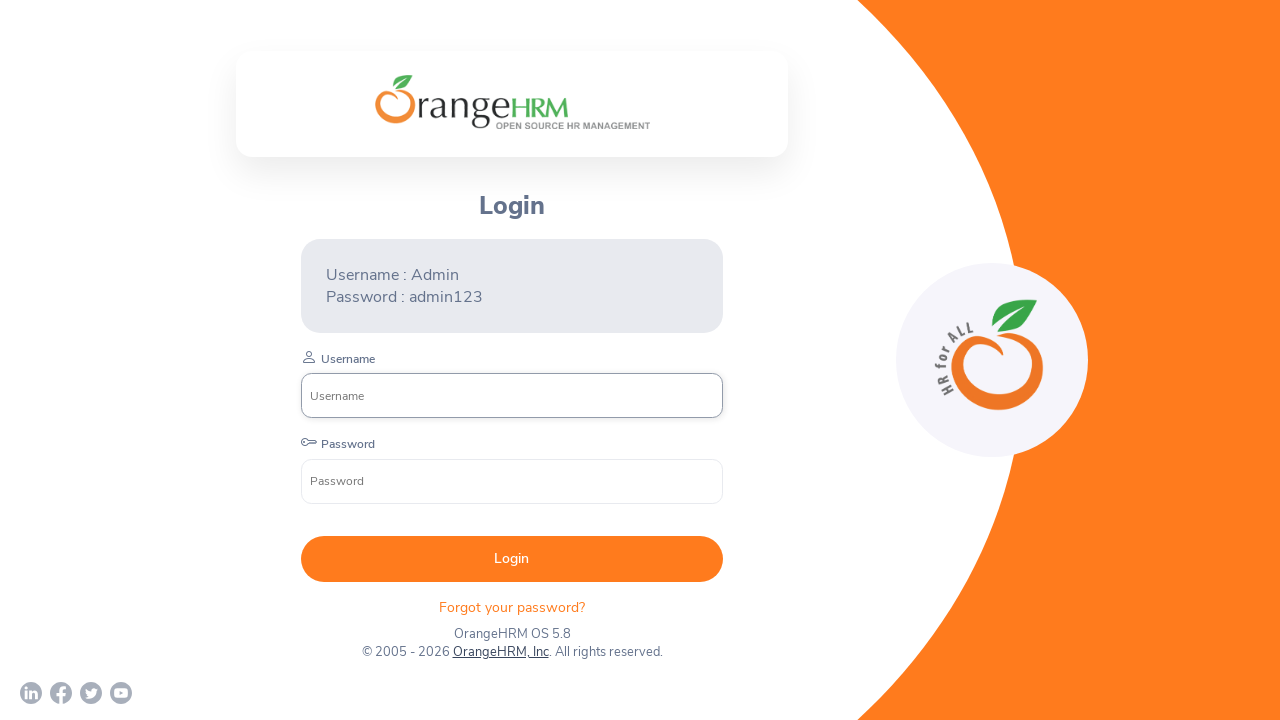